Tests account creation flow on automationexercise.com by filling out a complete registration form with personal details, address information, and submitting to create a new account

Starting URL: https://automationexercise.com/

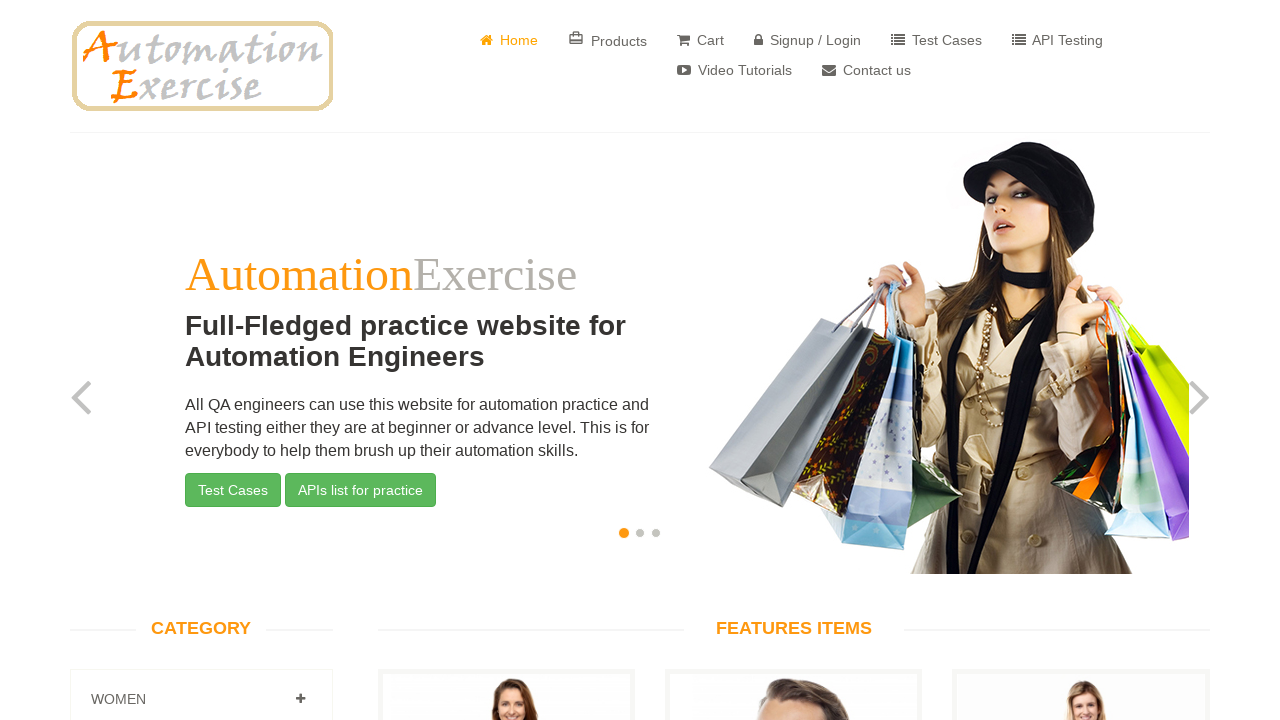

Clicked on login/signup button at (808, 40) on a[href='/login']
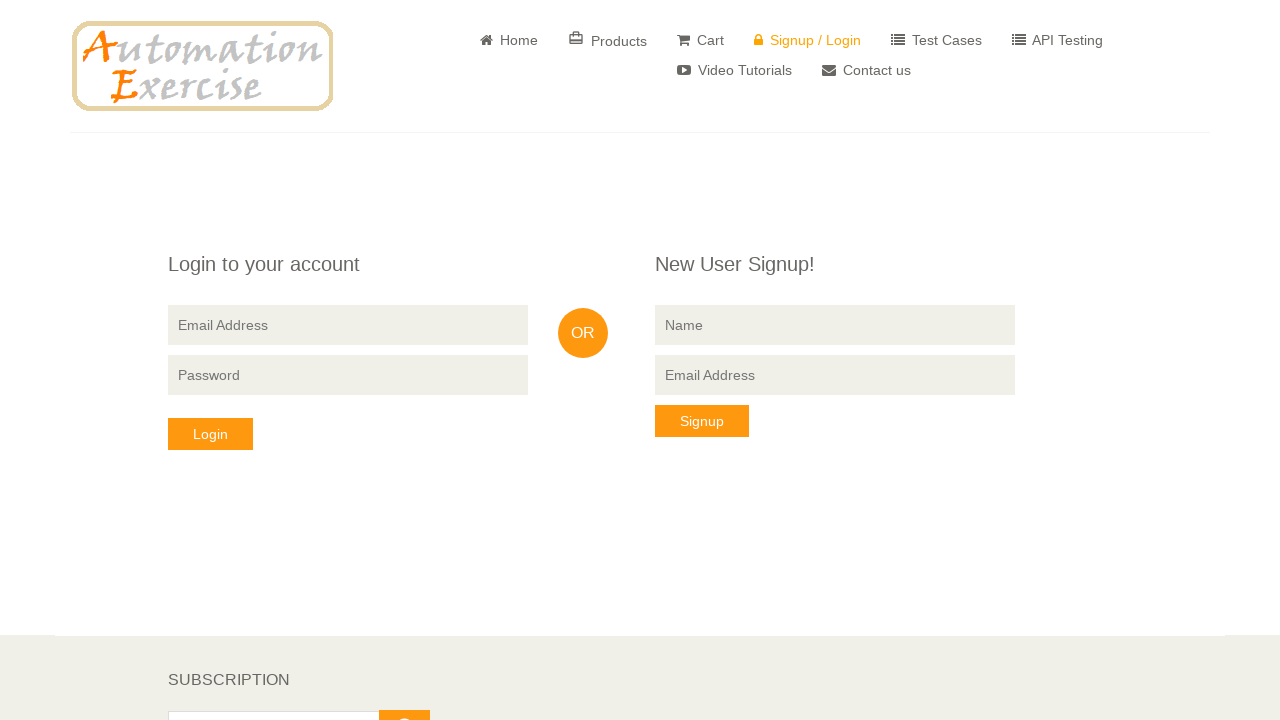

Signup form loaded
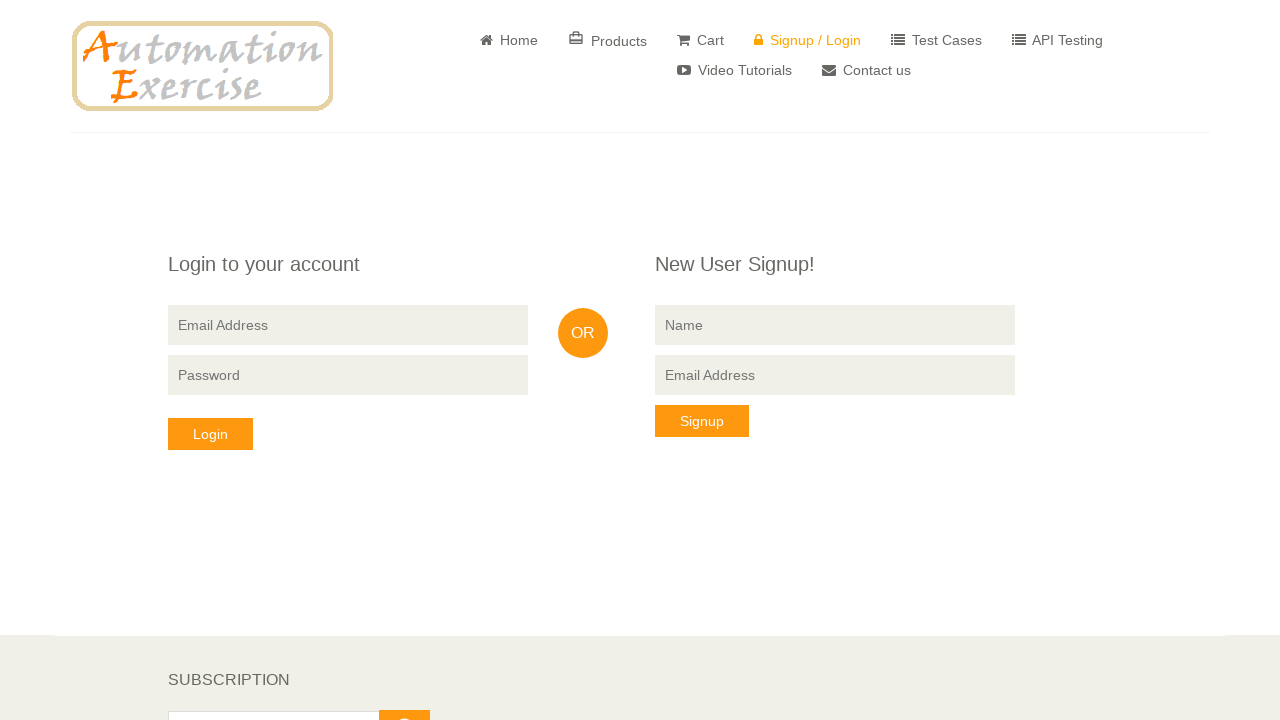

Filled signup name field with 'David' on input[placeholder='Name']
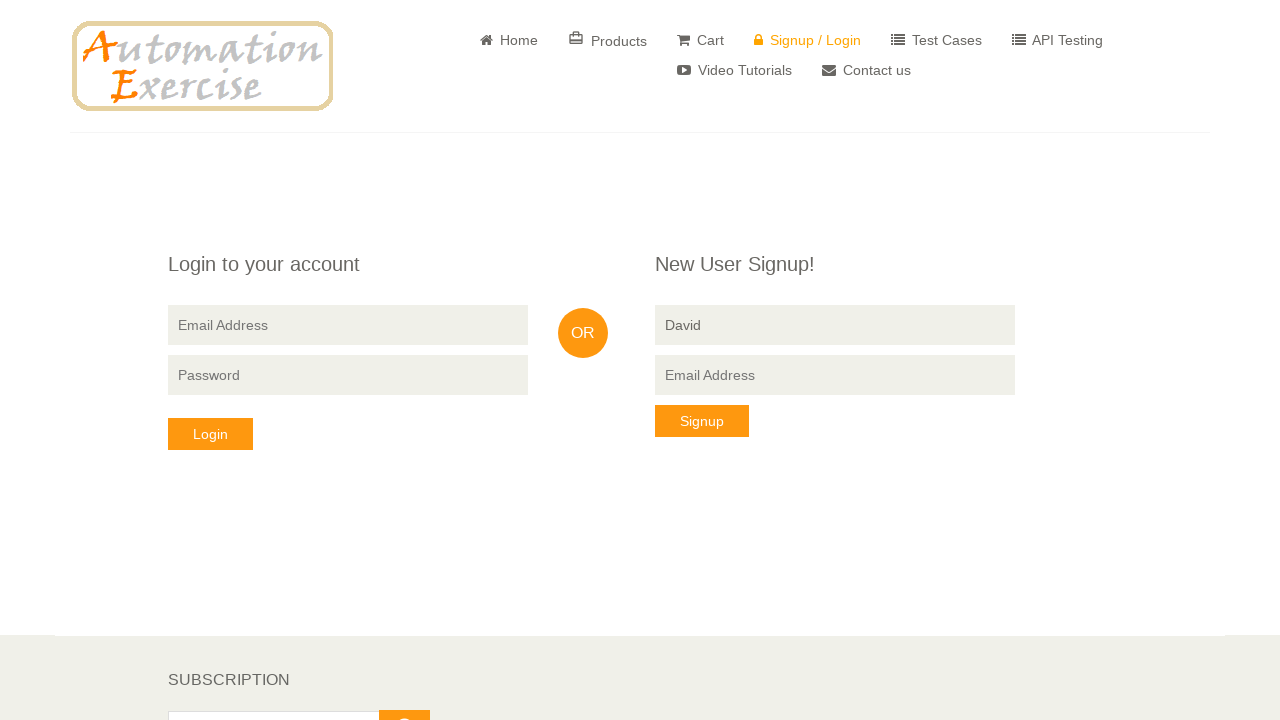

Filled signup email field with 'david886329@gmail.com' on input[data-qa='signup-email']
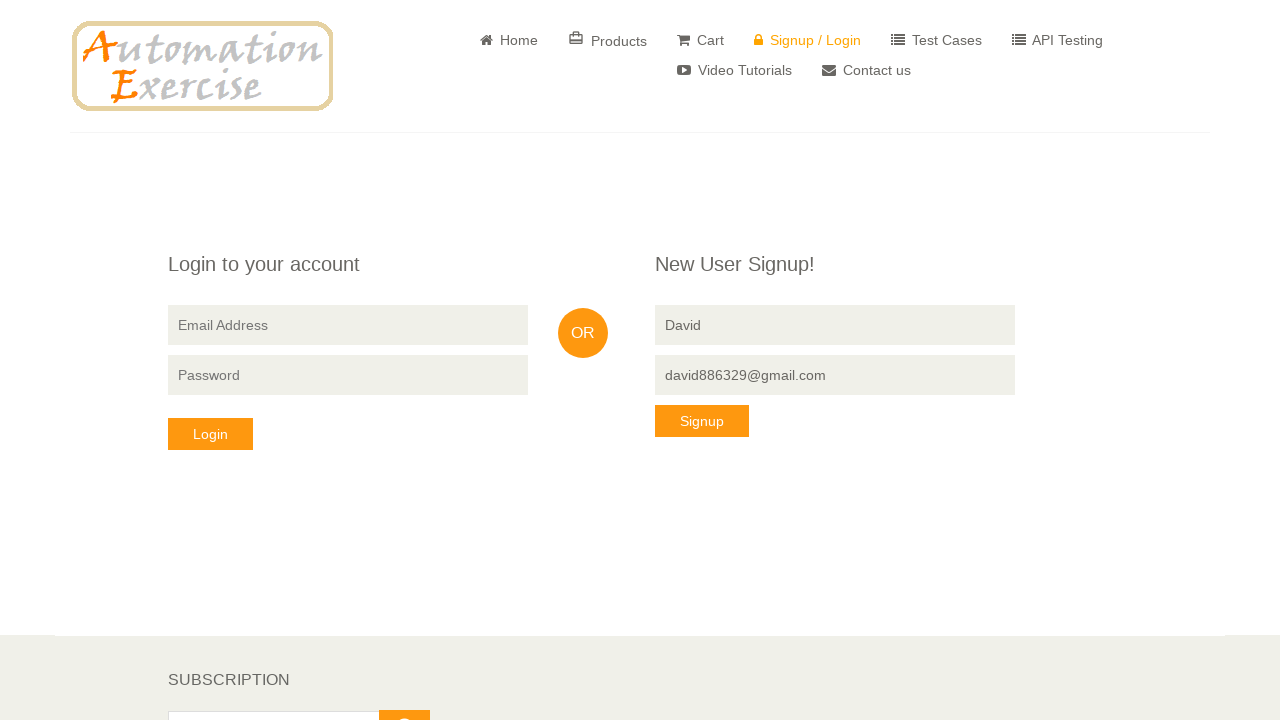

Clicked signup button at (702, 421) on button[data-qa='signup-button']
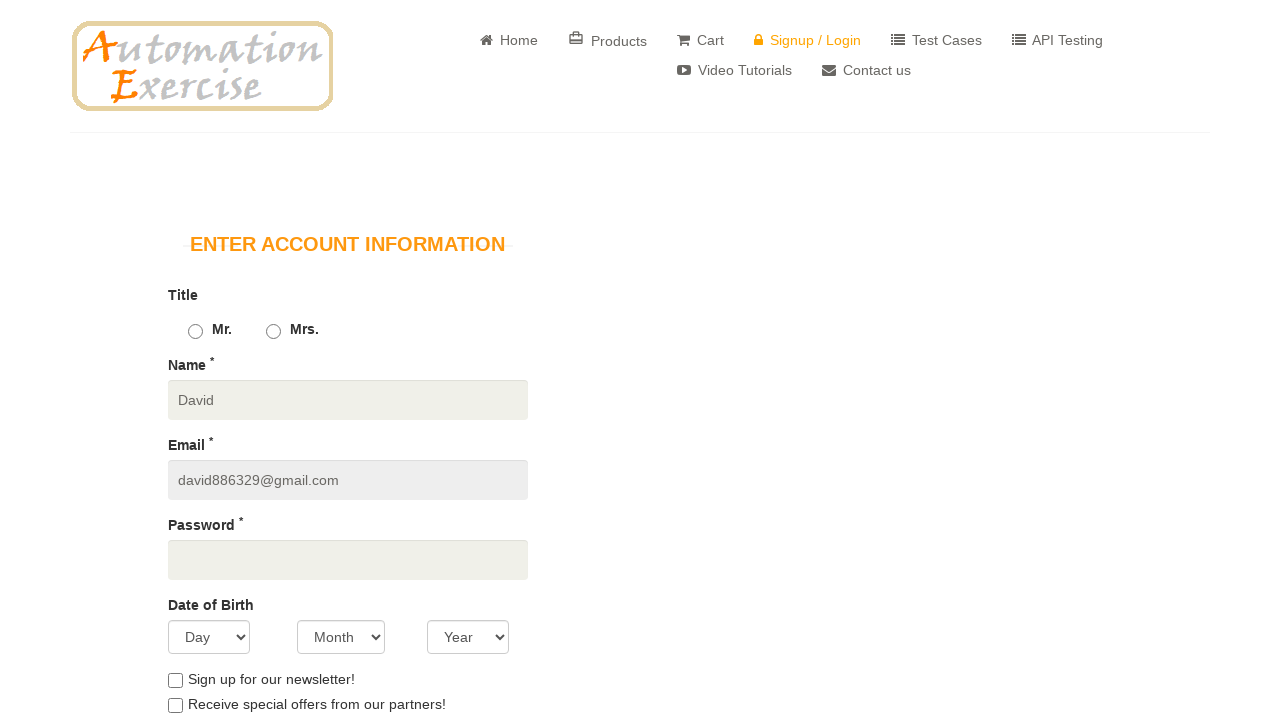

Registration form loaded
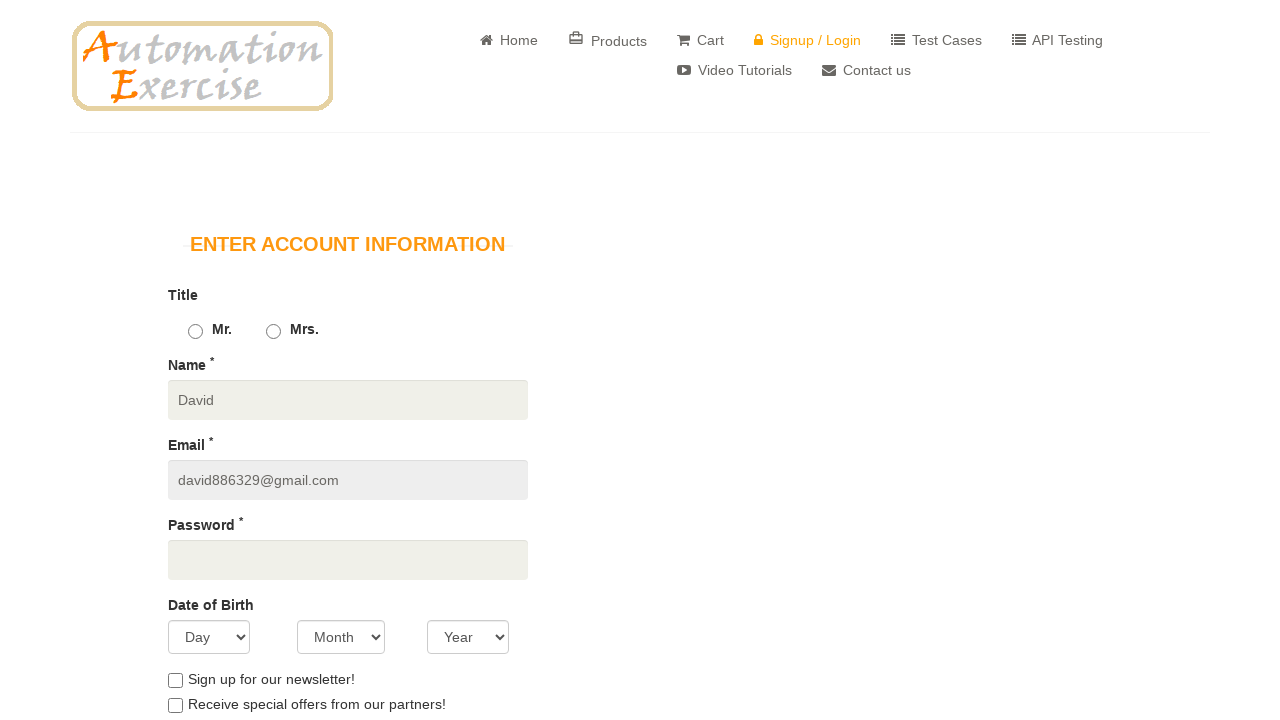

Selected gender 'Mr.' at (195, 332) on #id_gender1
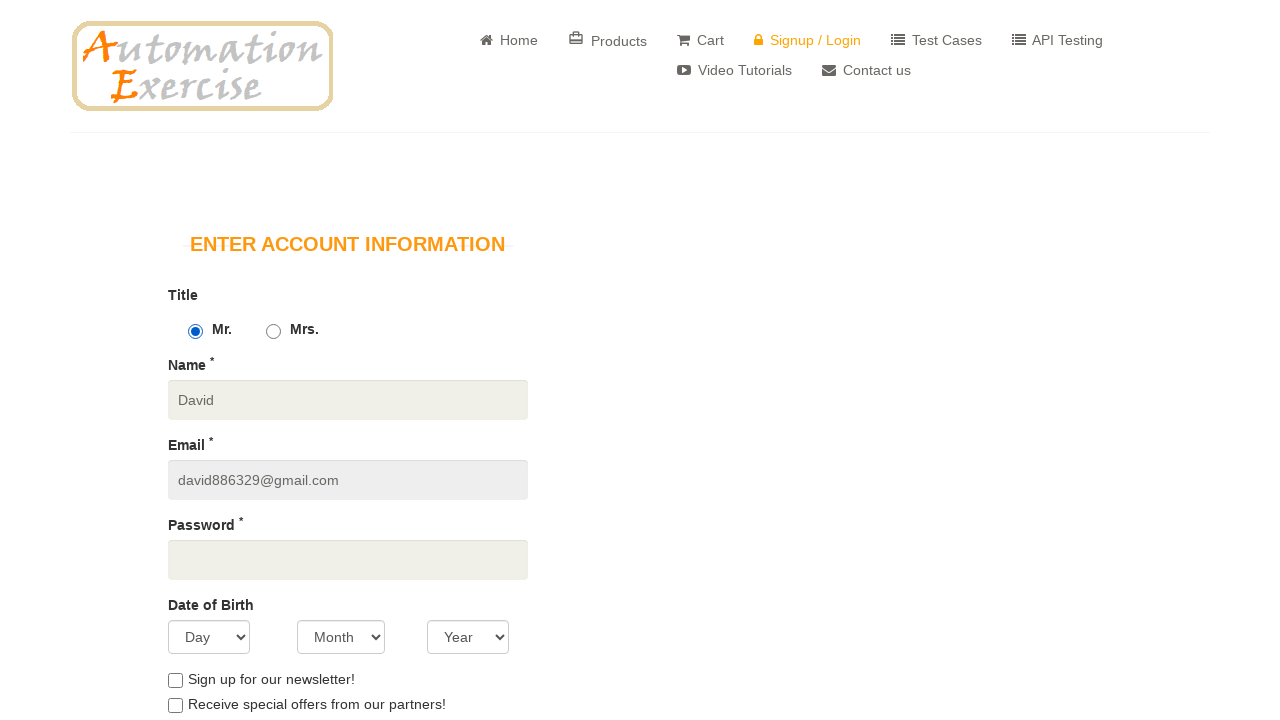

Filled password field on #password
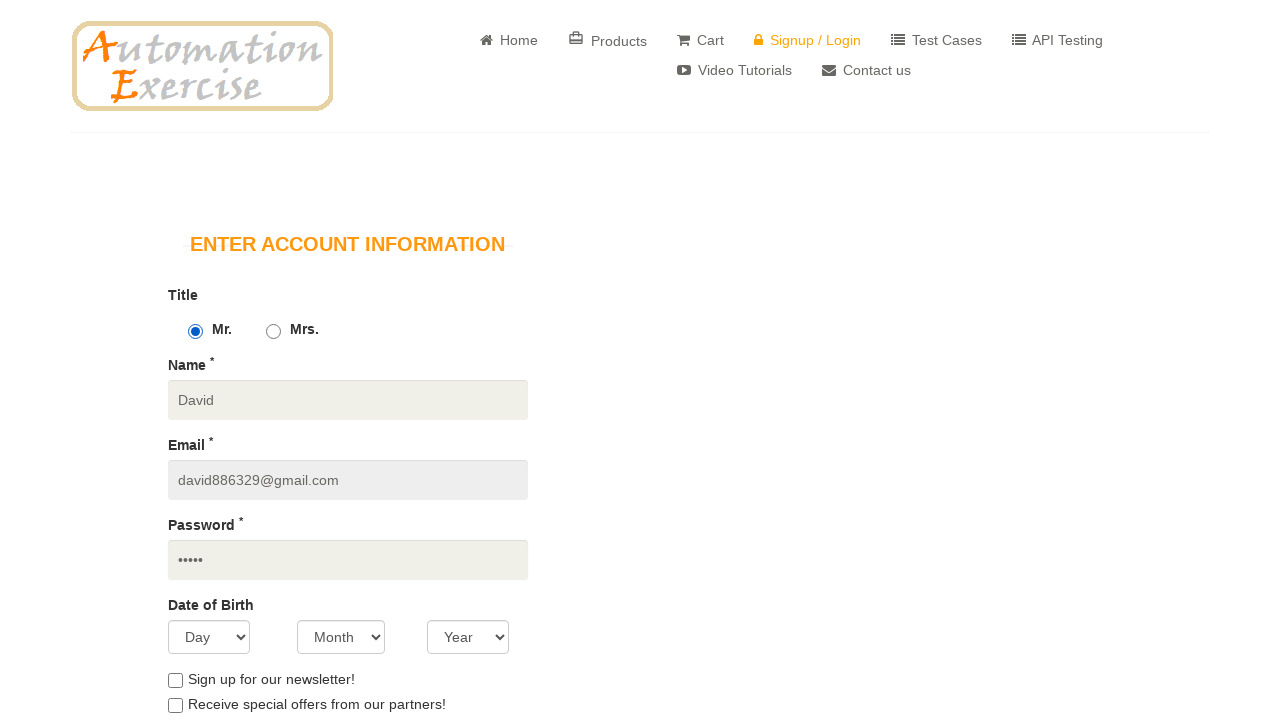

Selected day '12' for date of birth on #days
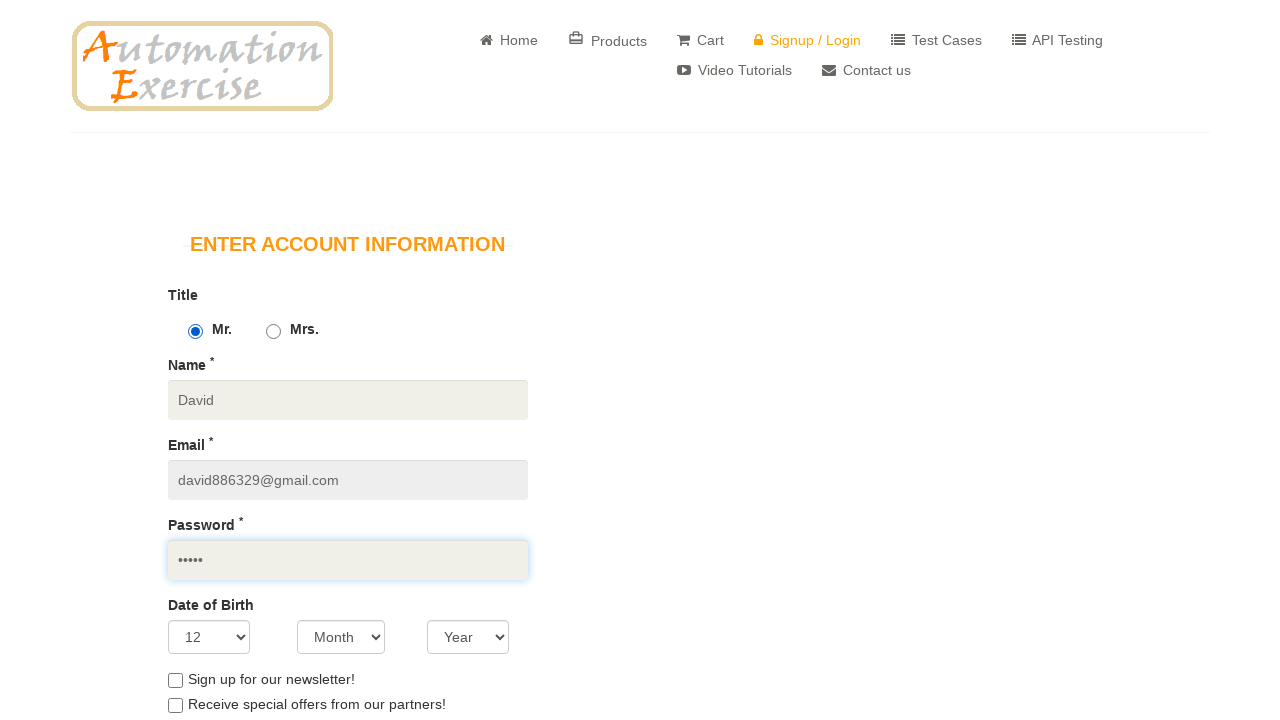

Selected month '4' for date of birth on #months
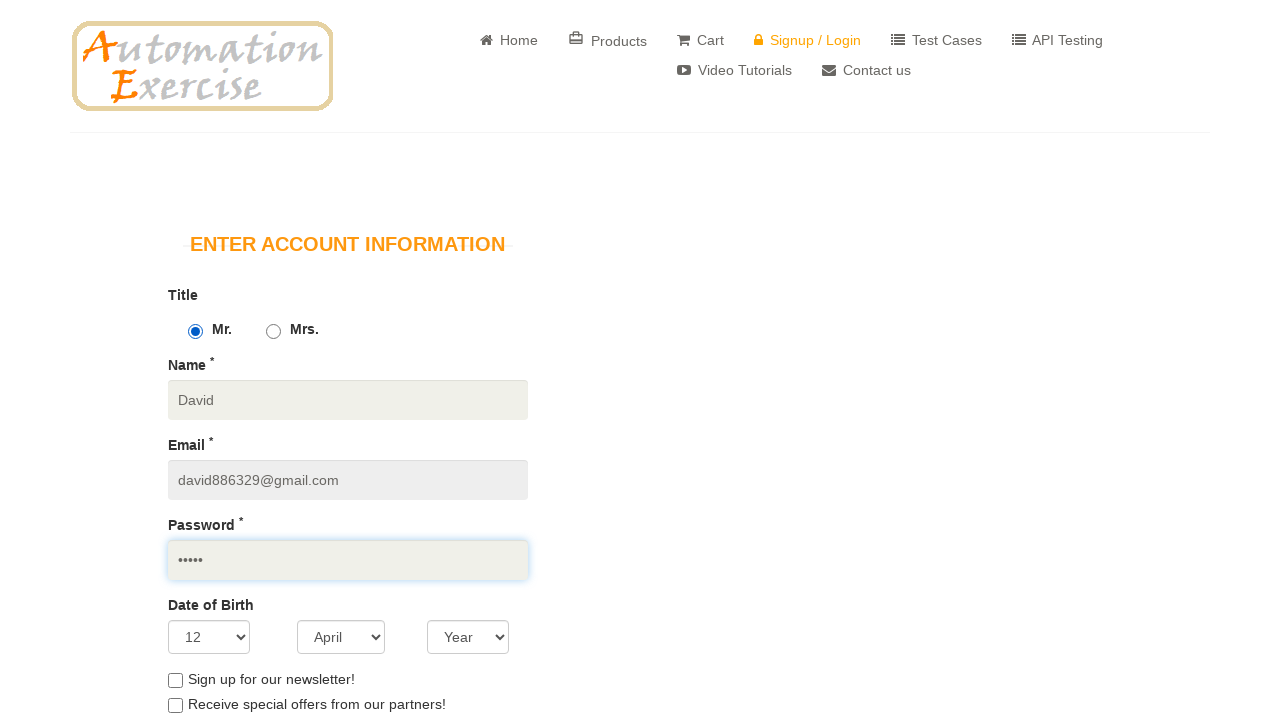

Selected year '1998' for date of birth on #years
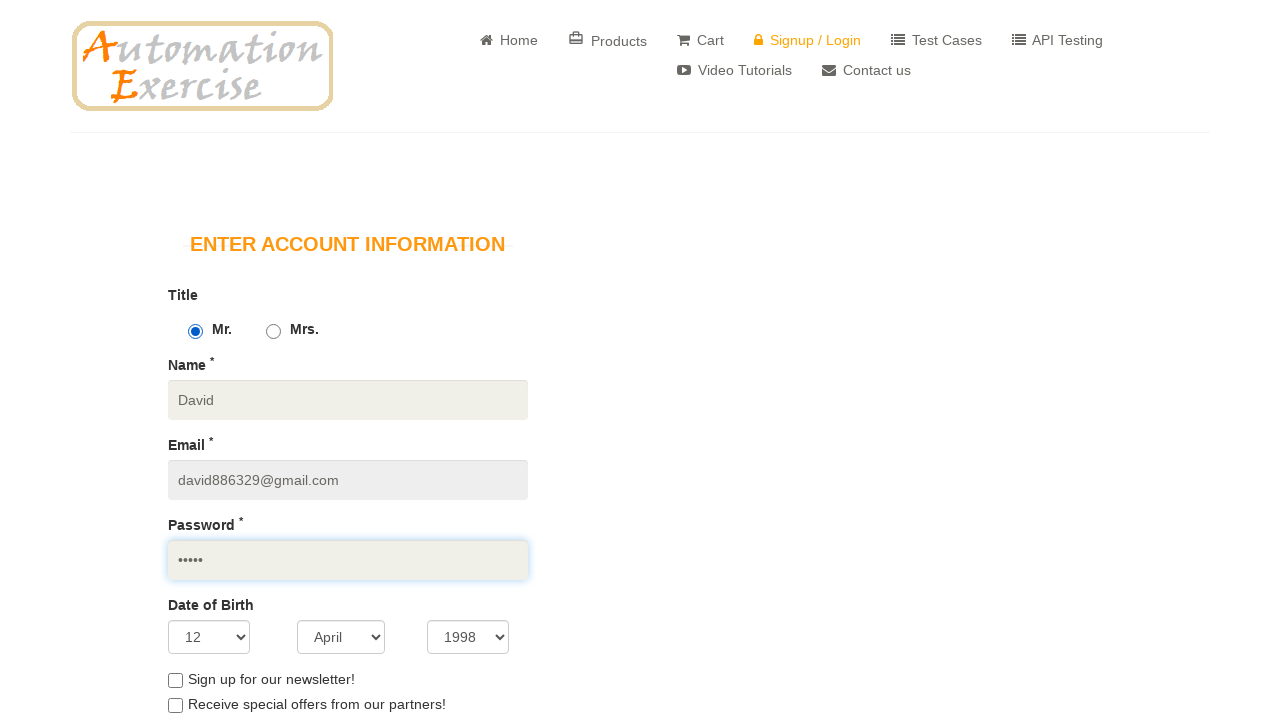

Scrolled down 350px to view more fields
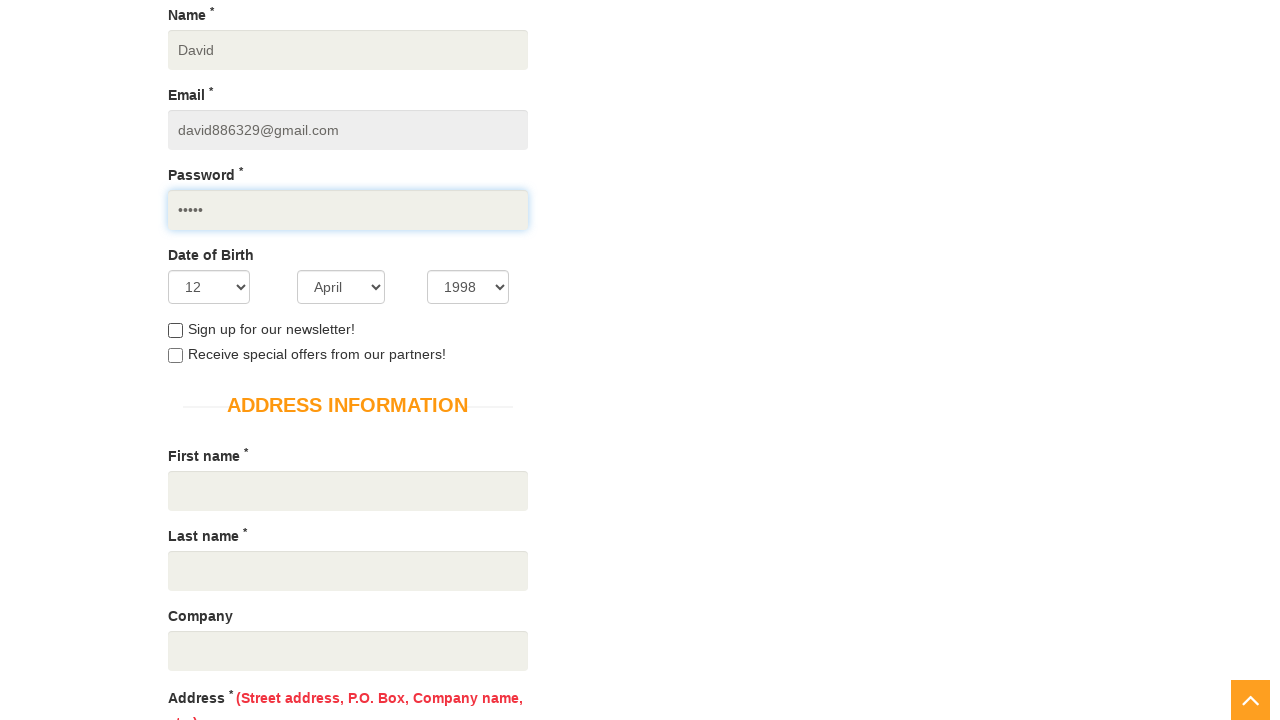

Filled first name field with 'David' on input[name='first_name']
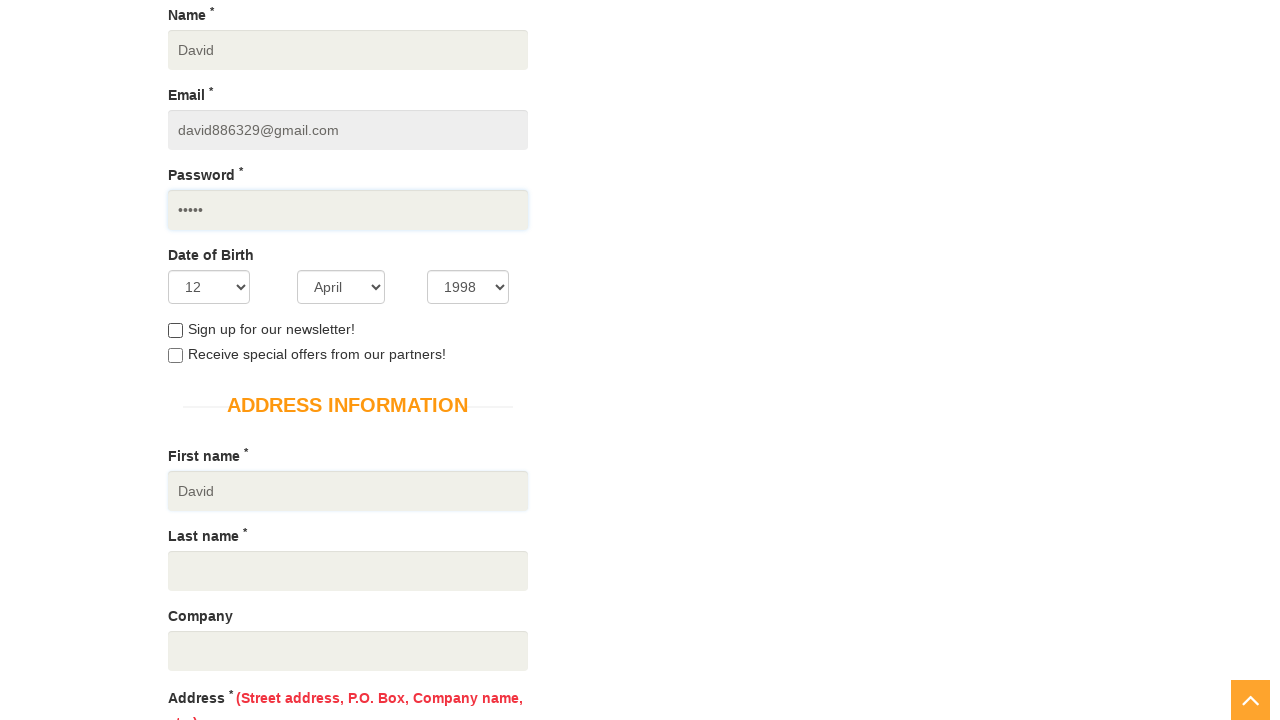

Filled last name field with 'Salgado' on input[name='last_name']
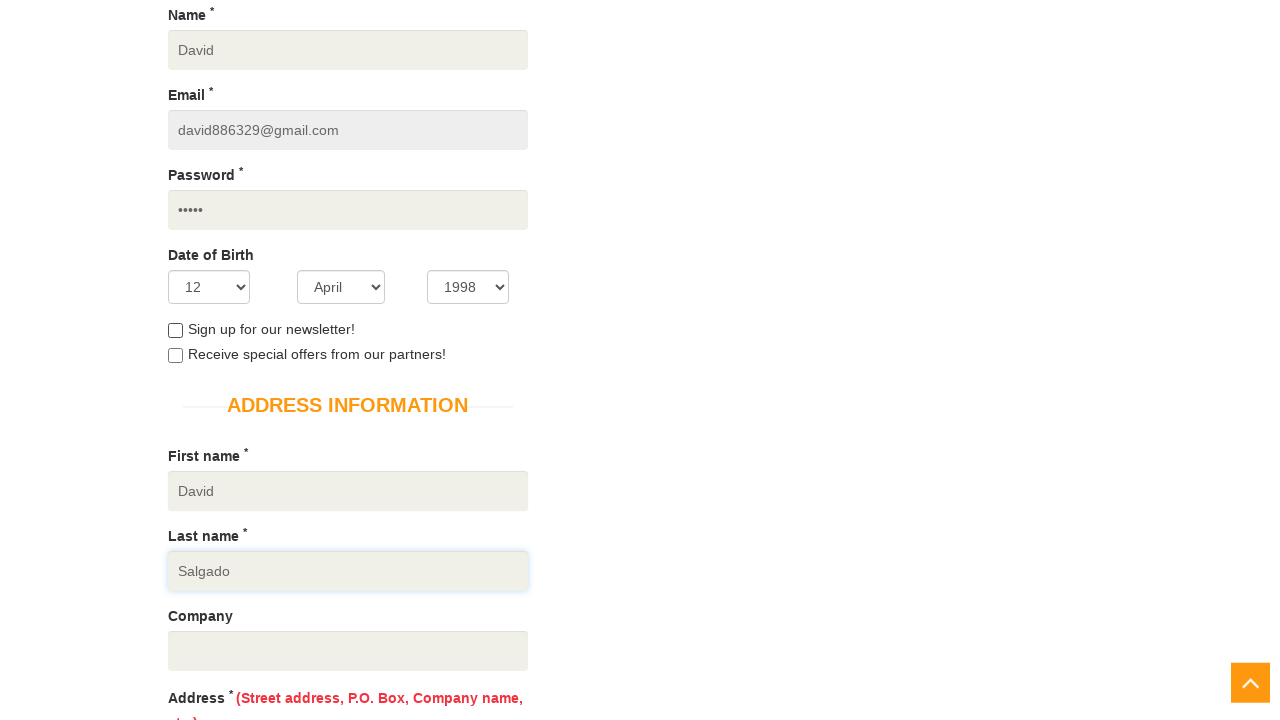

Filled company field with 'Prueba' on #company
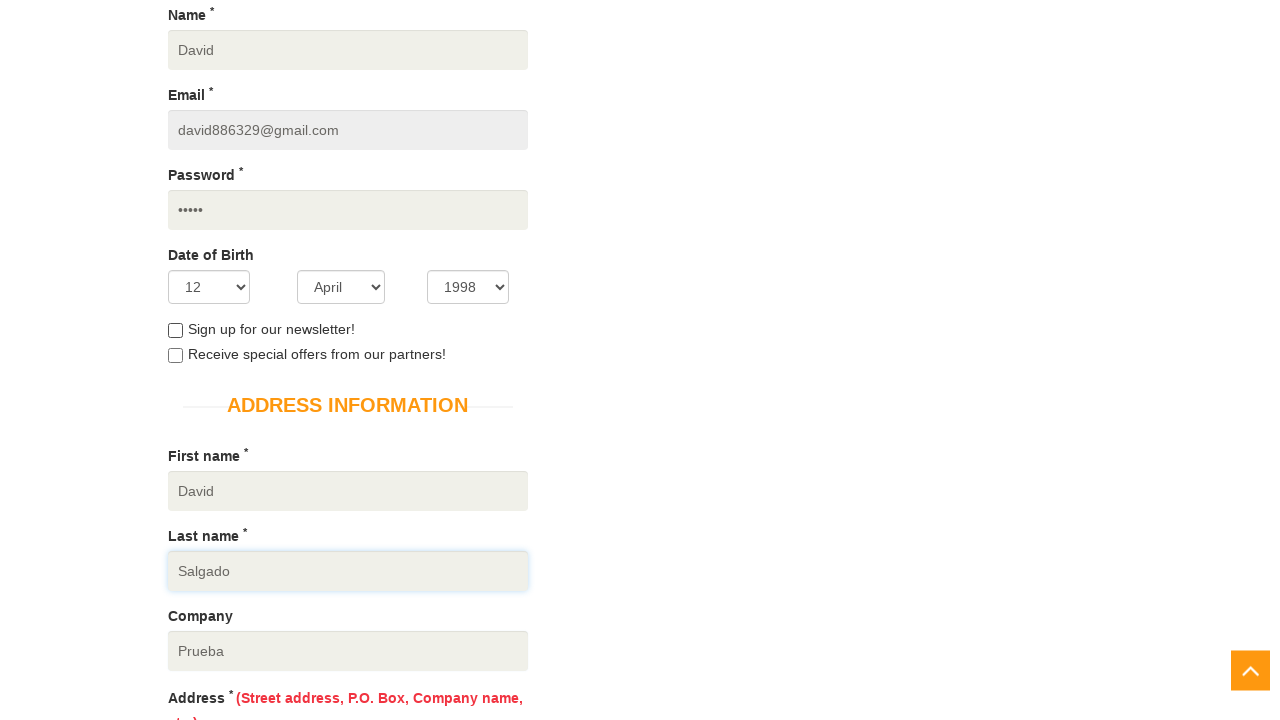

Scrolled down 550px to view address fields
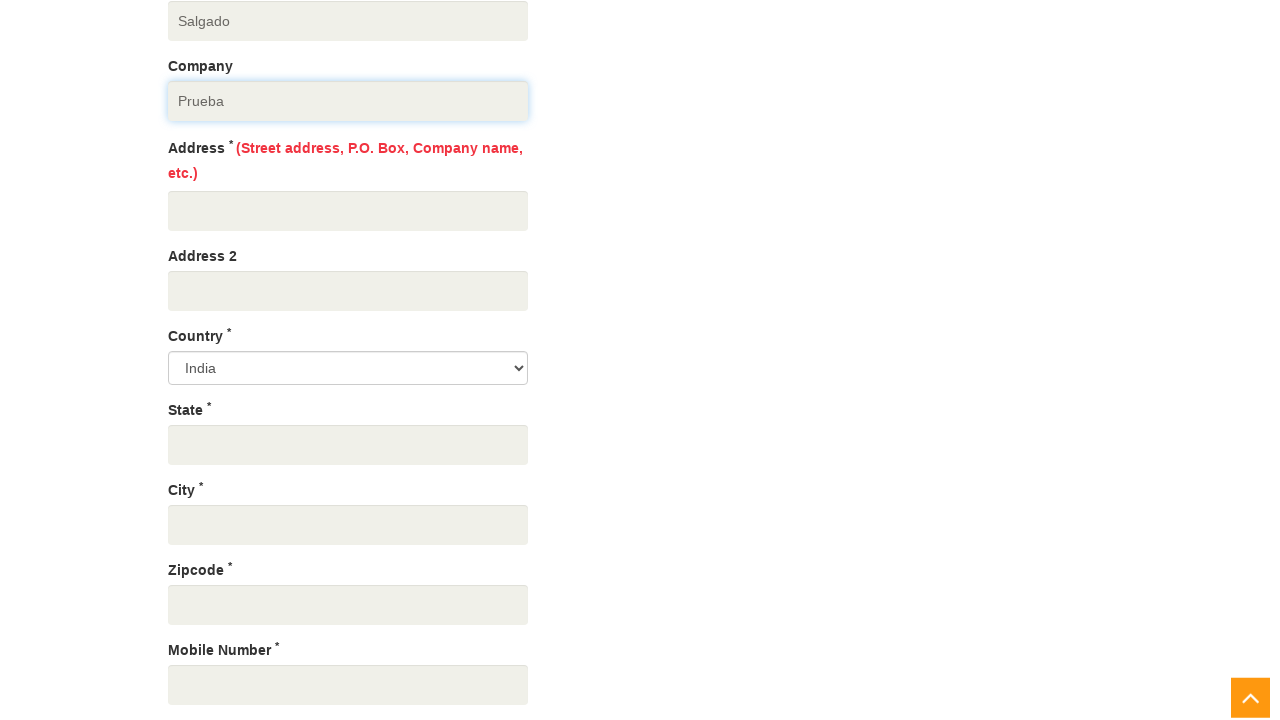

Filled address line 1 with 'calle Test' on #address1
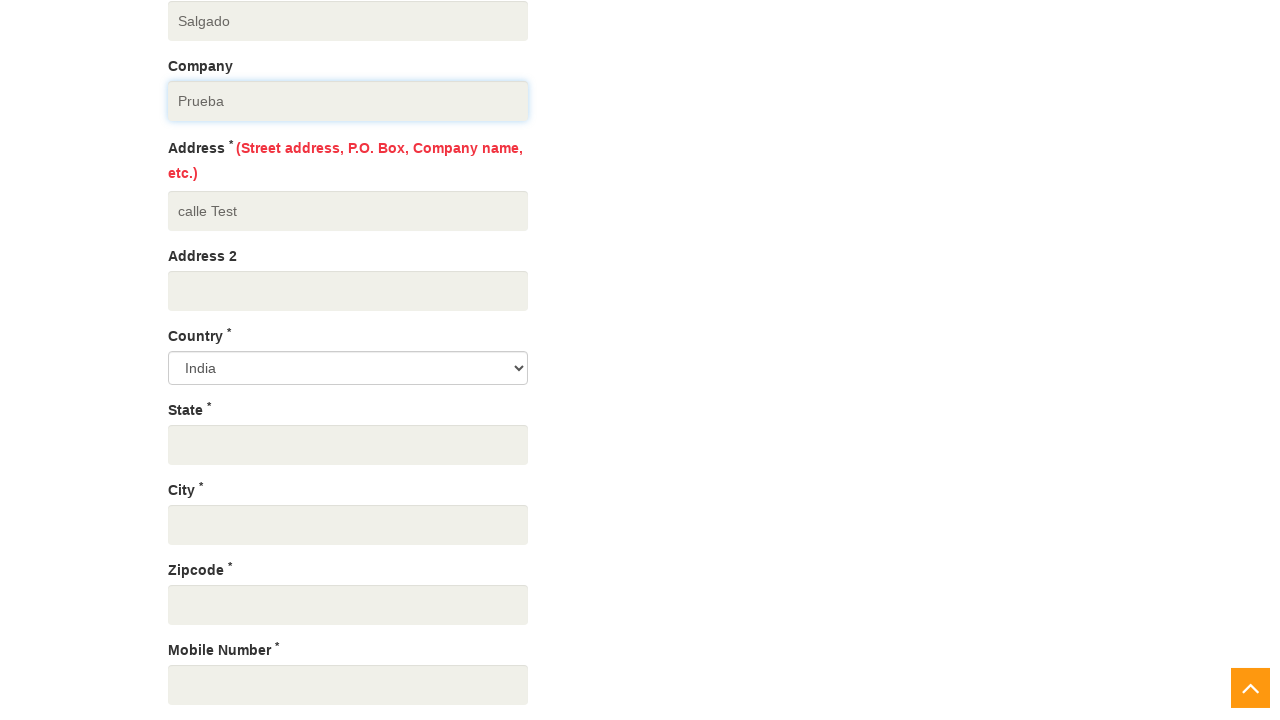

Filled address line 2 with 'calle Test2' on #address2
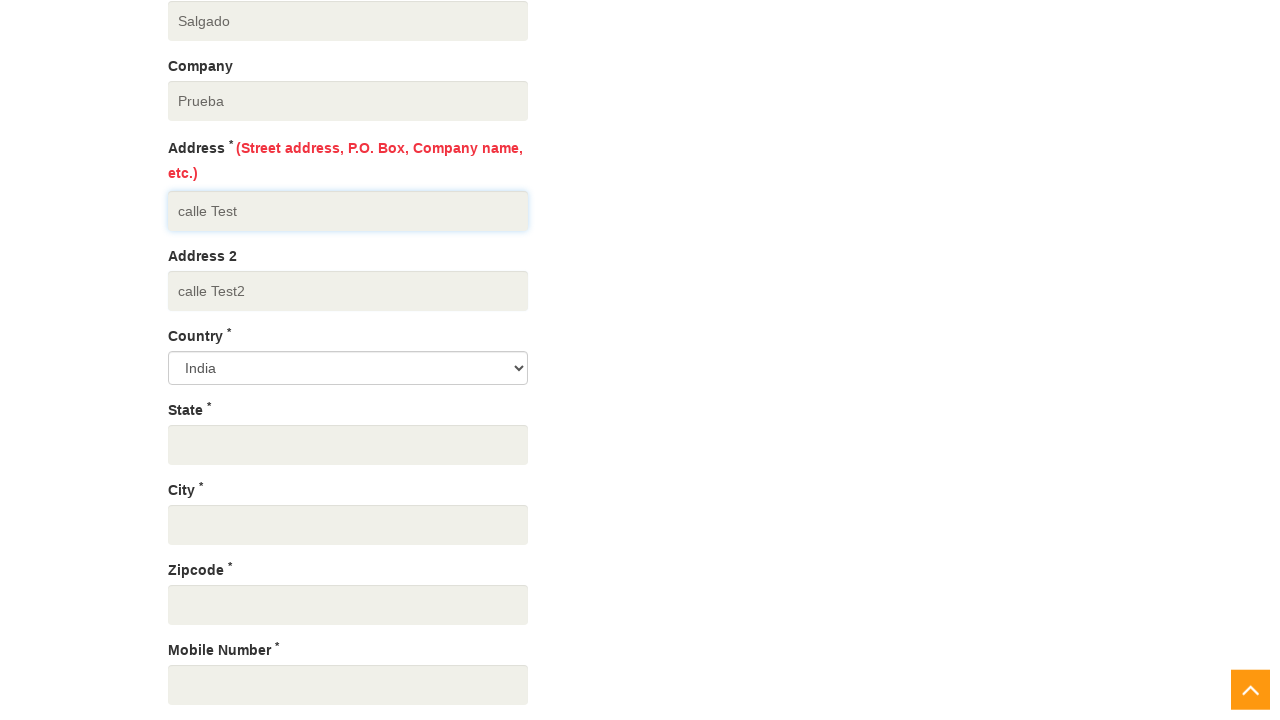

Selected country 'United States' on #country
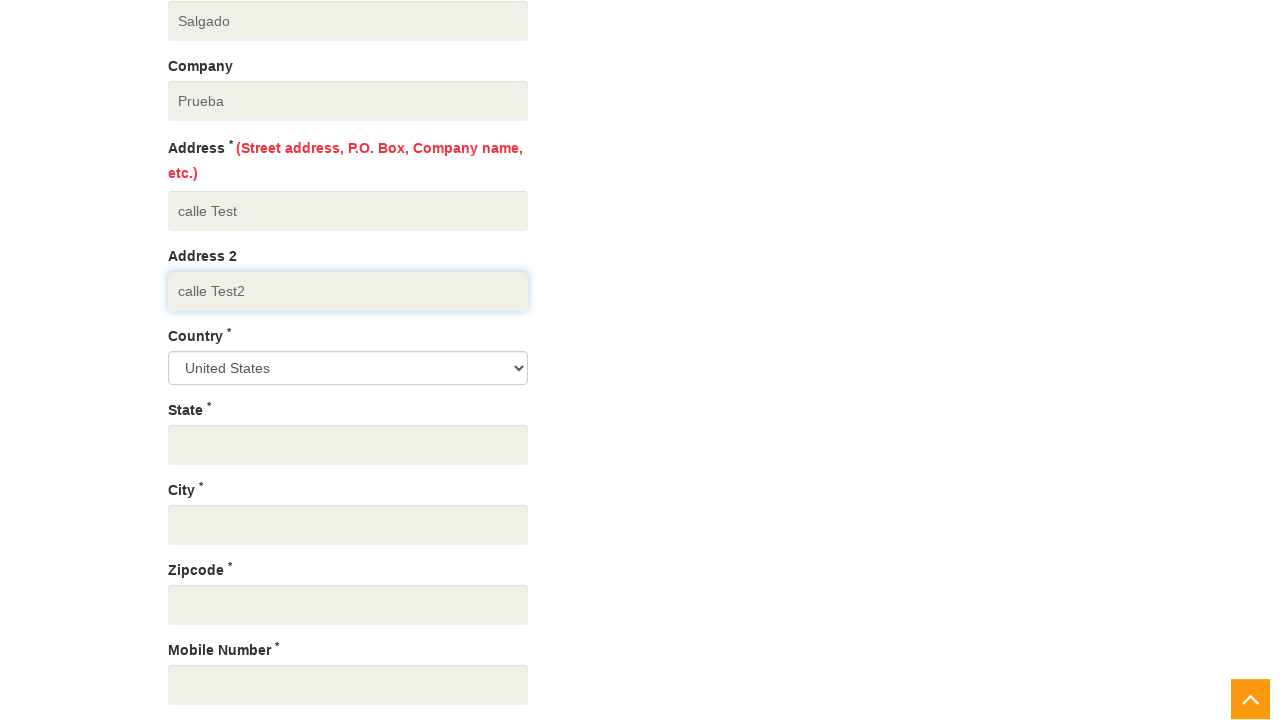

Filled state field with 'Estado Prueba' on #state
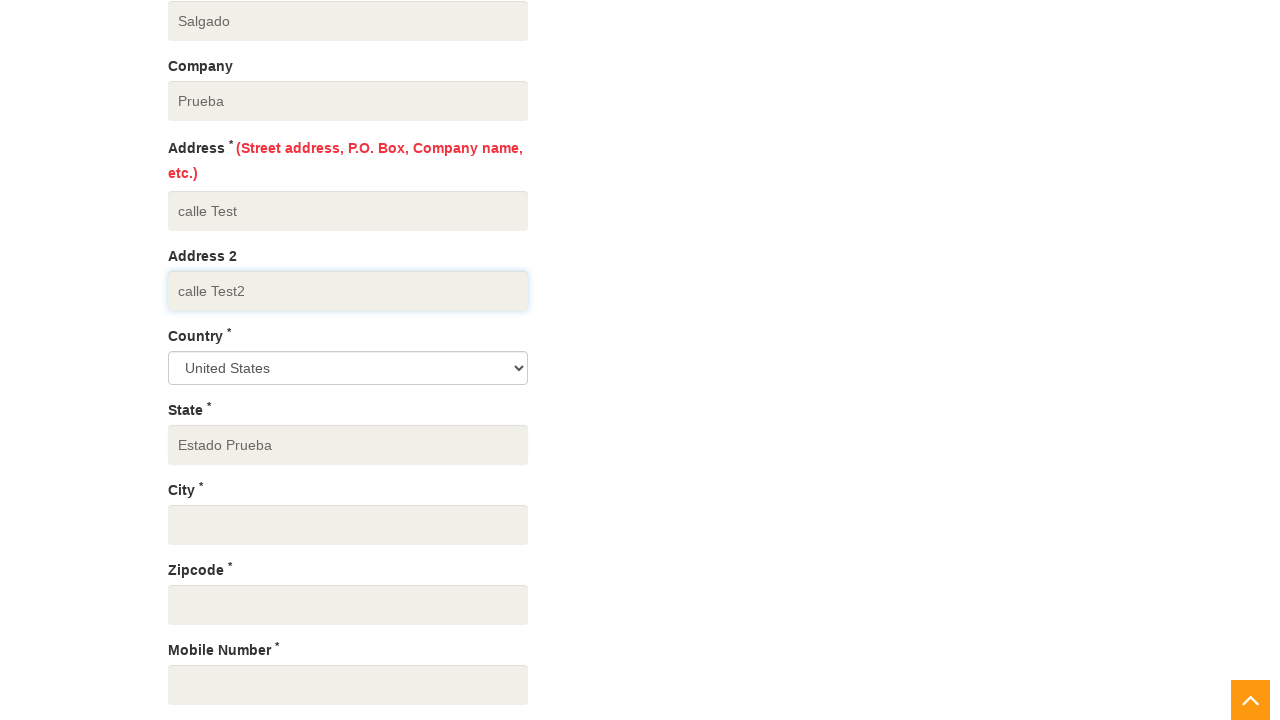

Filled city field with 'Ciudad de Prueba' on #city
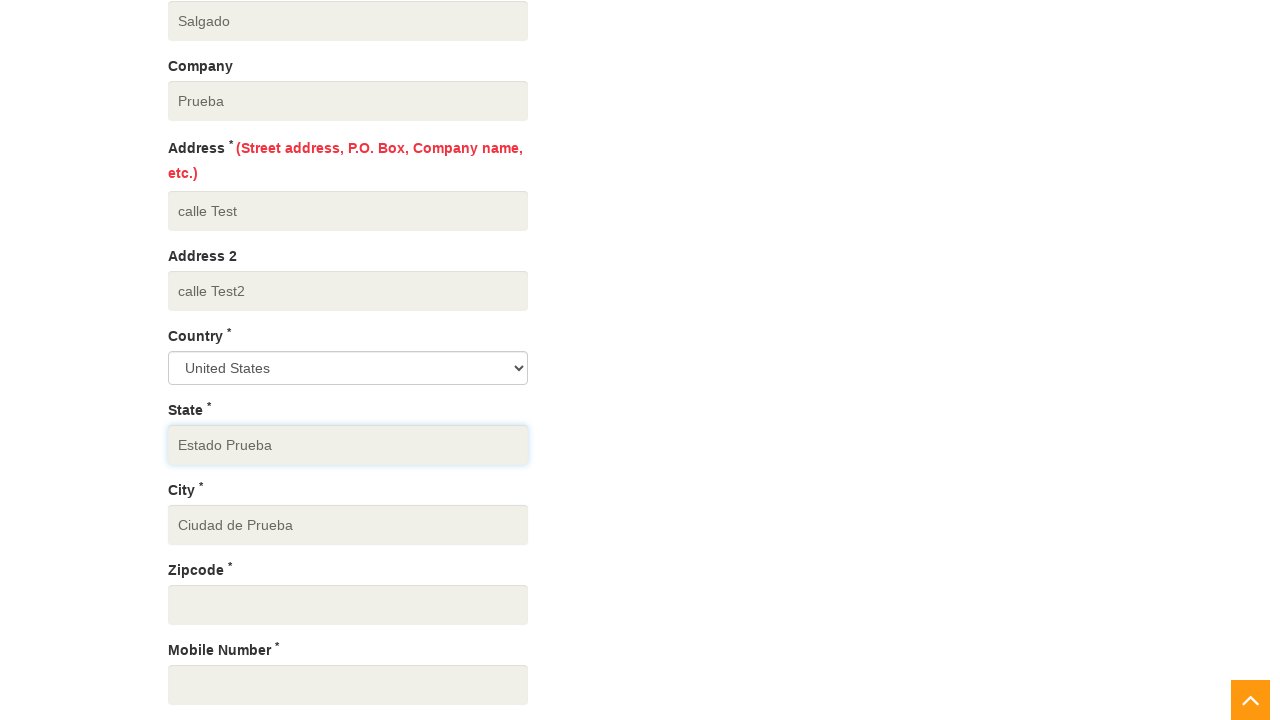

Filled zipcode field with '54321' on input[name='zipcode']
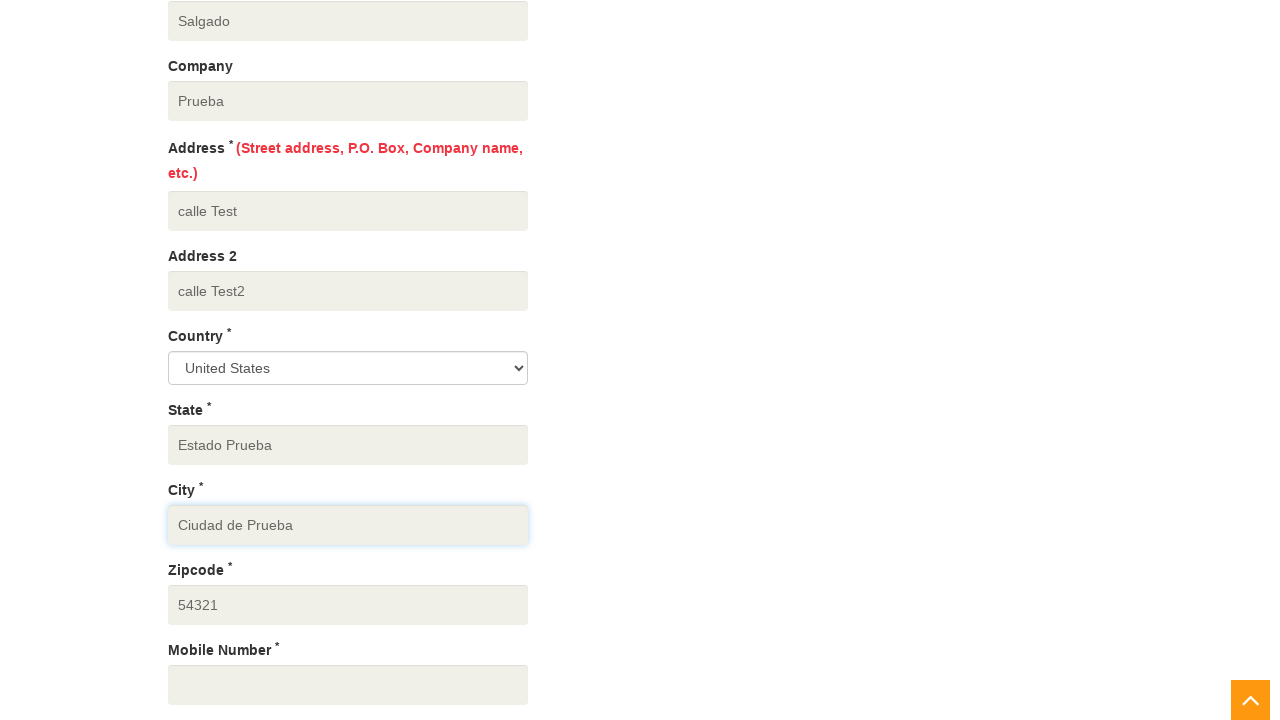

Filled mobile number field with '0987654321' on #mobile_number
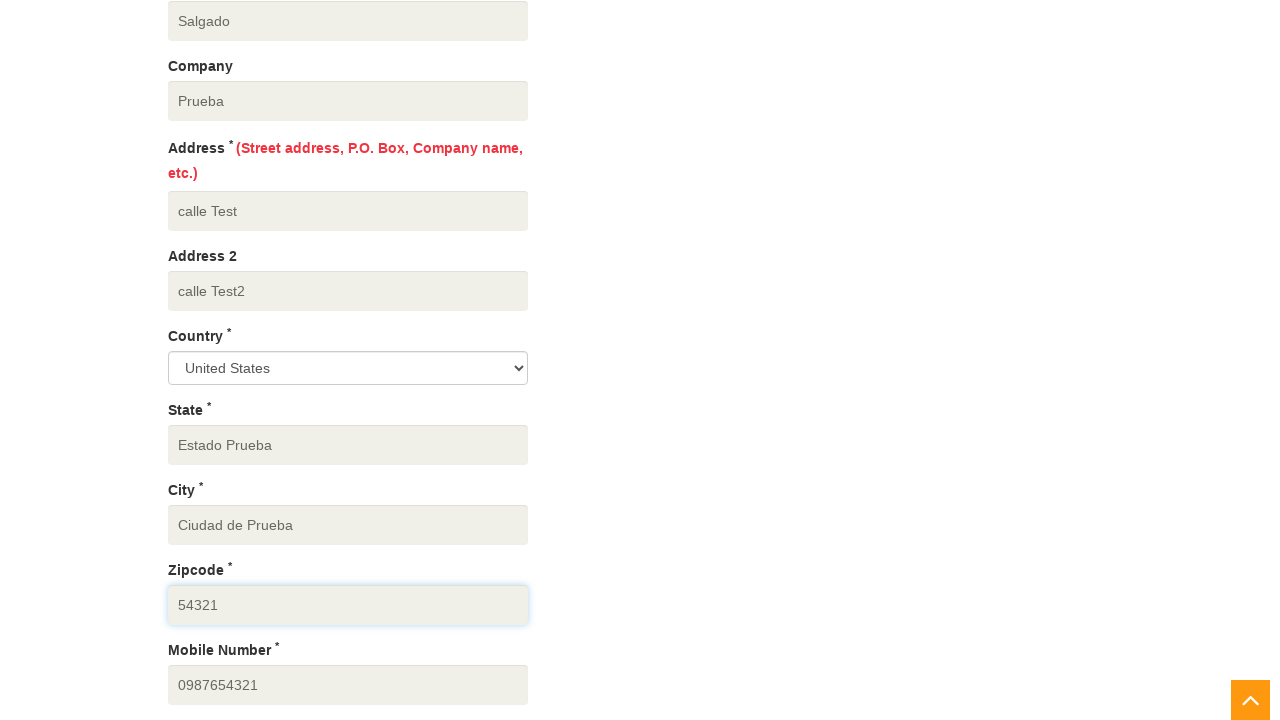

Clicked create account button at (241, 360) on button[data-qa='create-account']
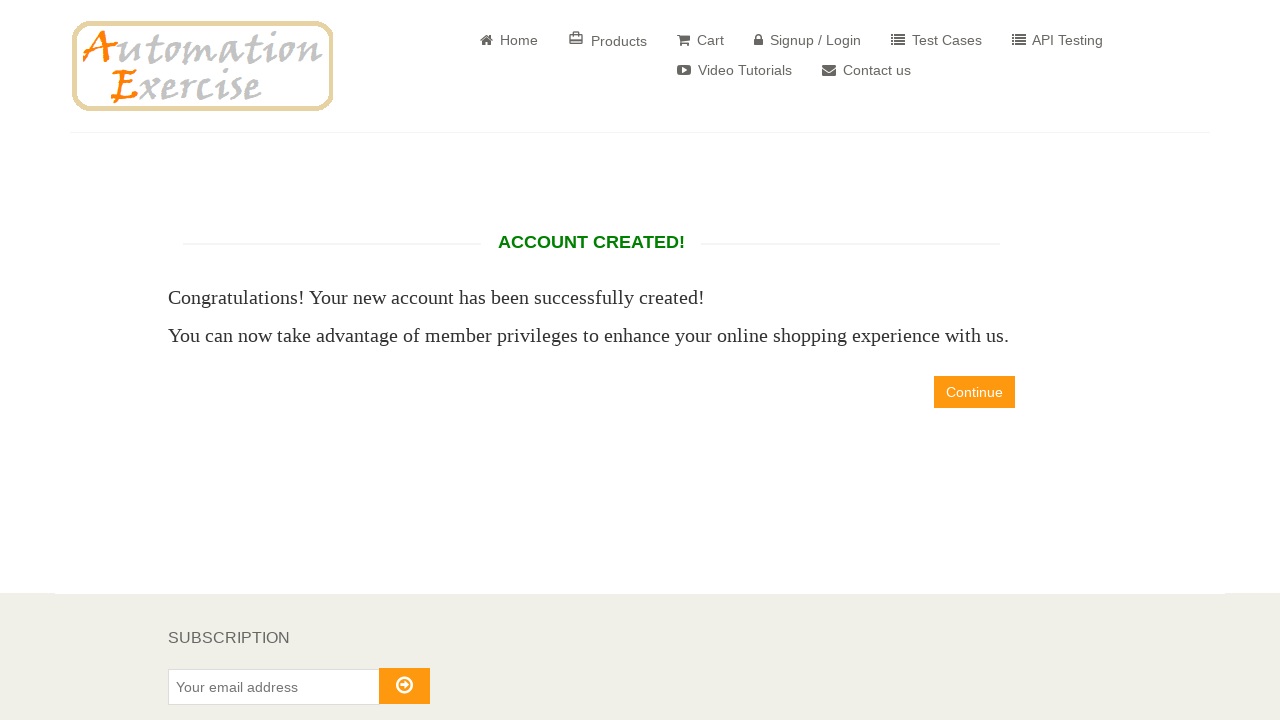

Account creation successful - Continue button appeared
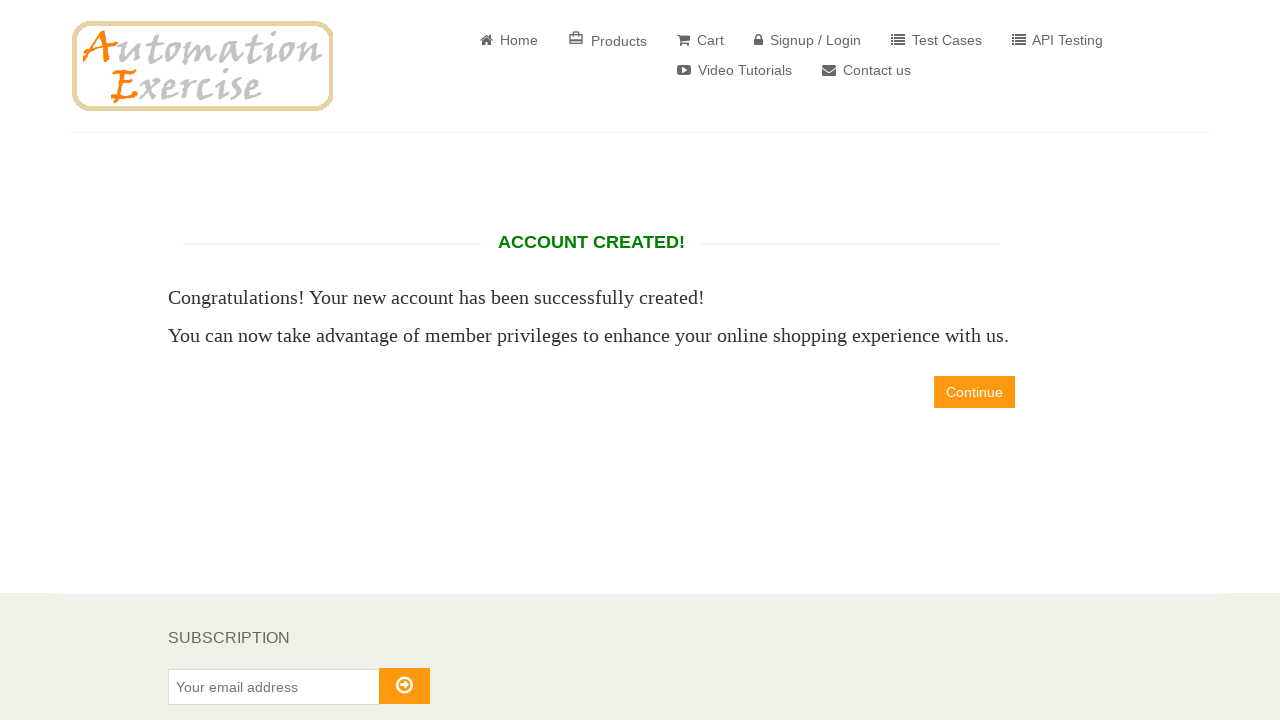

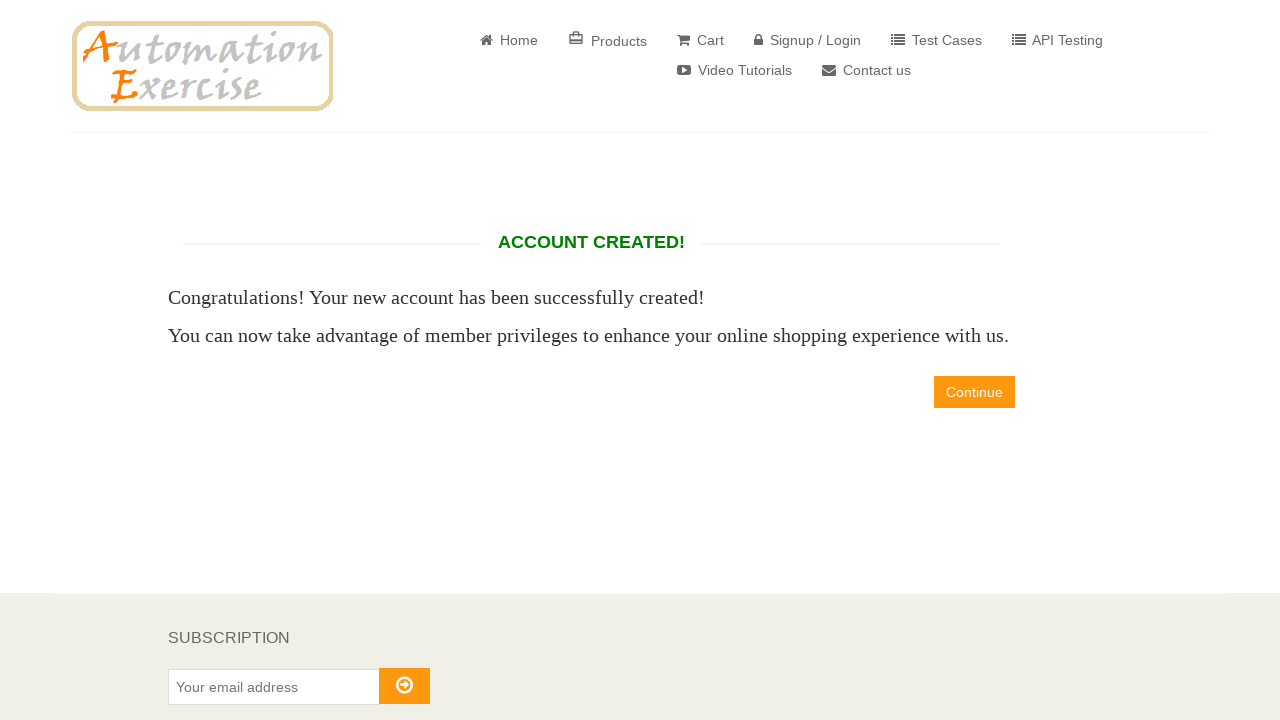